Navigates to a simple HTML elements automation practice page and retrieves the page URL and title for verification.

Starting URL: https://ultimateqa.com/simple-html-elements-for-automation/

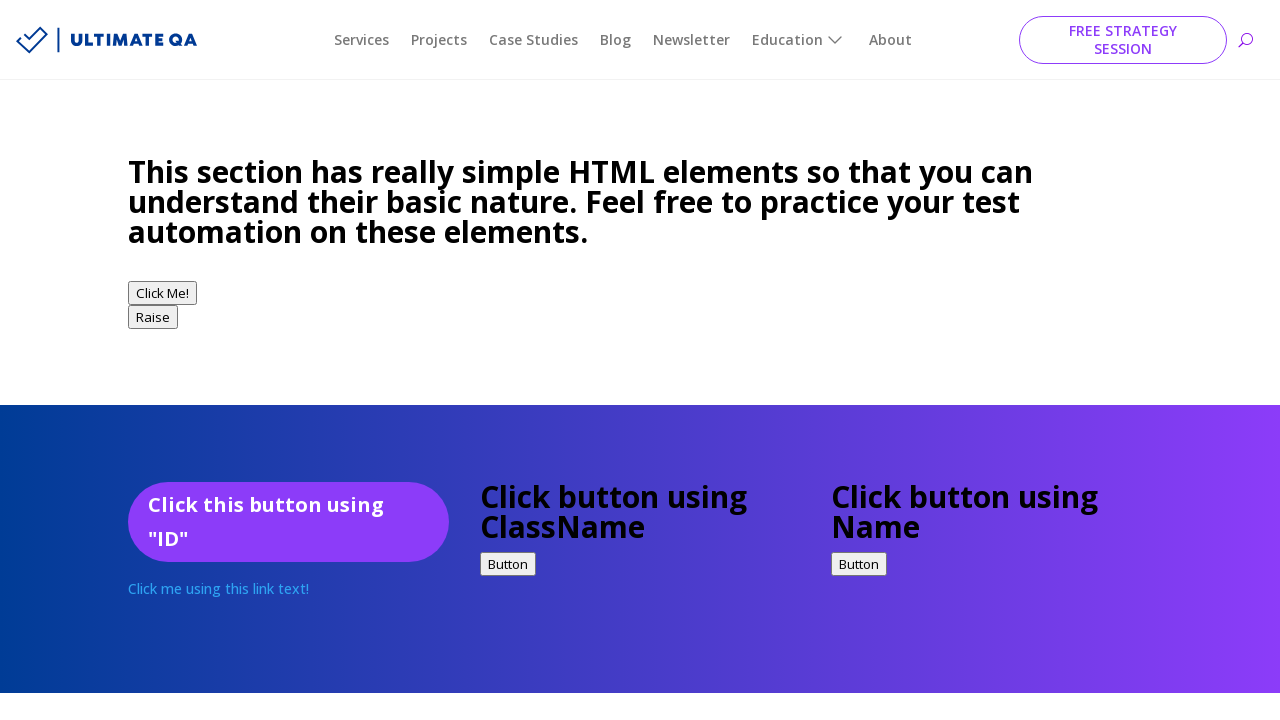

Navigated to simple HTML elements automation practice page
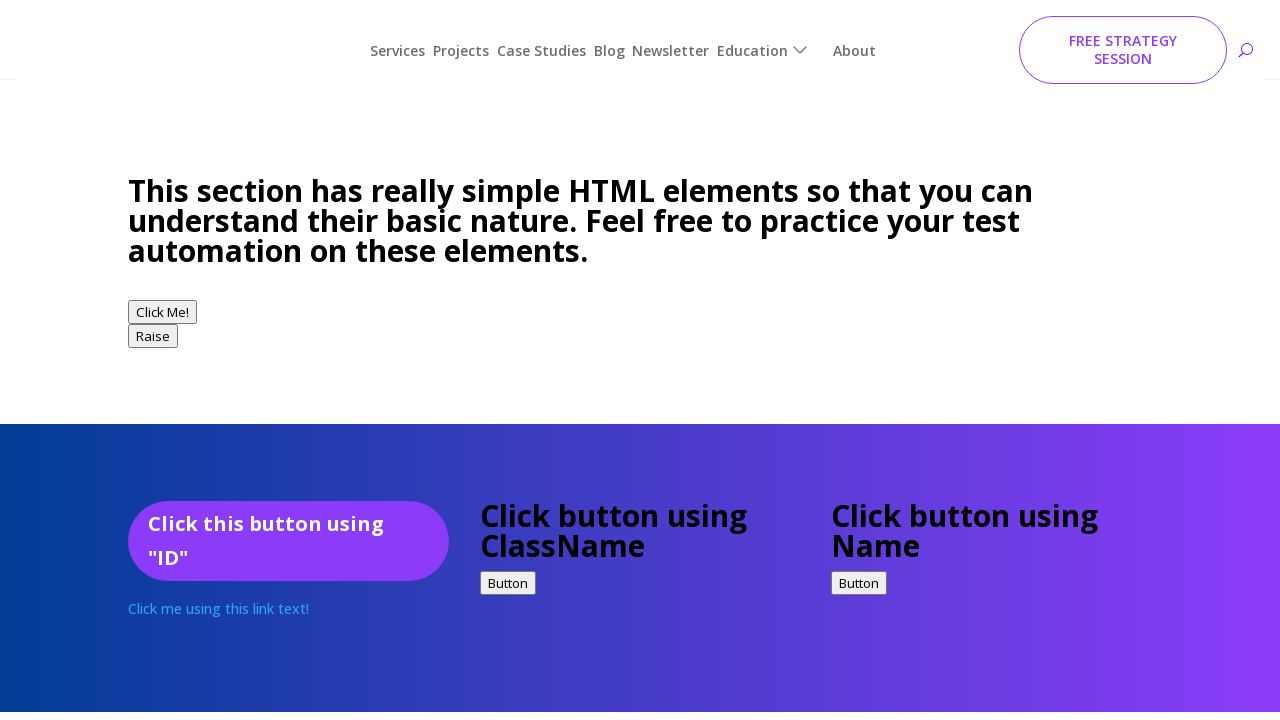

Retrieved page URL: https://ultimateqa.com/simple-html-elements-for-automation/
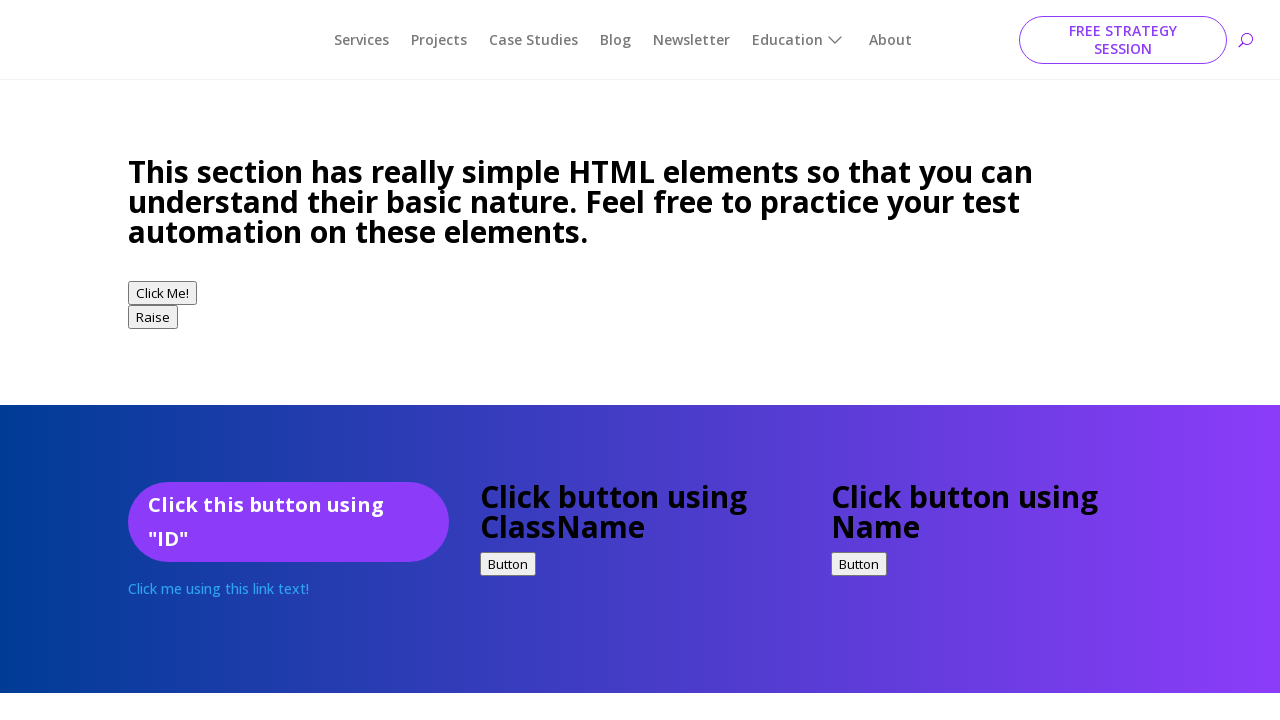

Retrieved page title: Simple HTML Elements For Automation - Ultimate QA
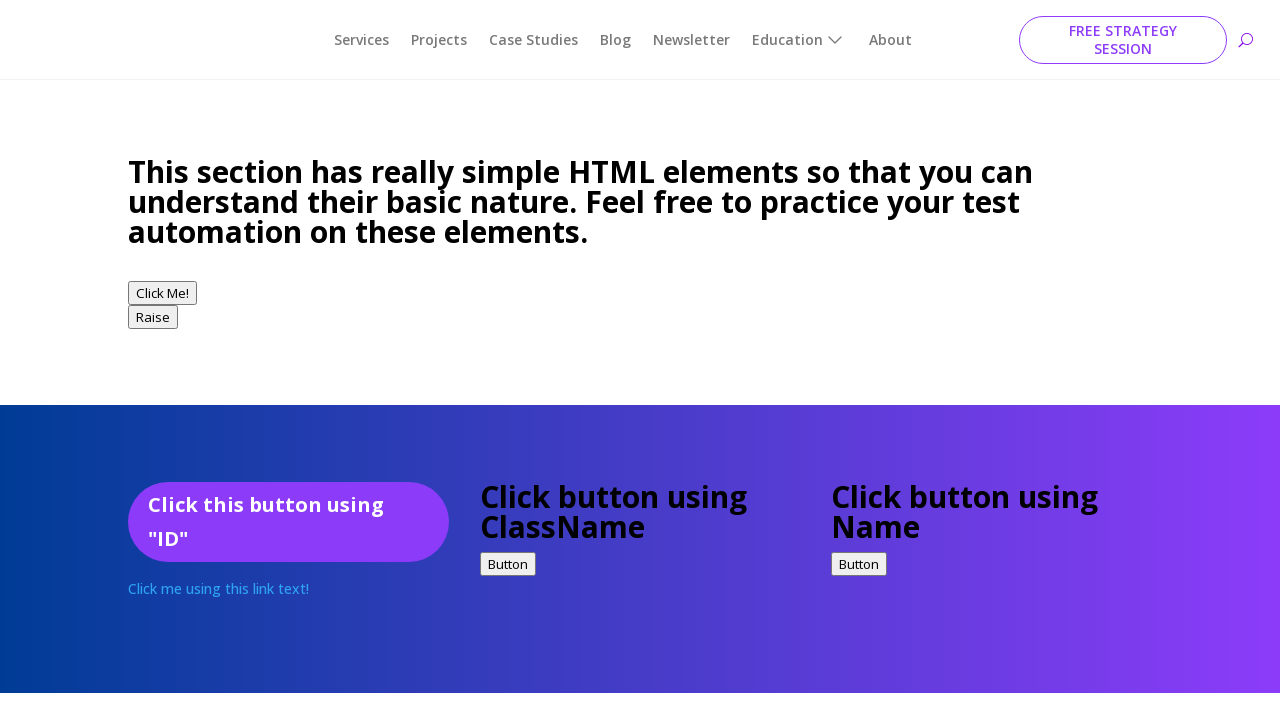

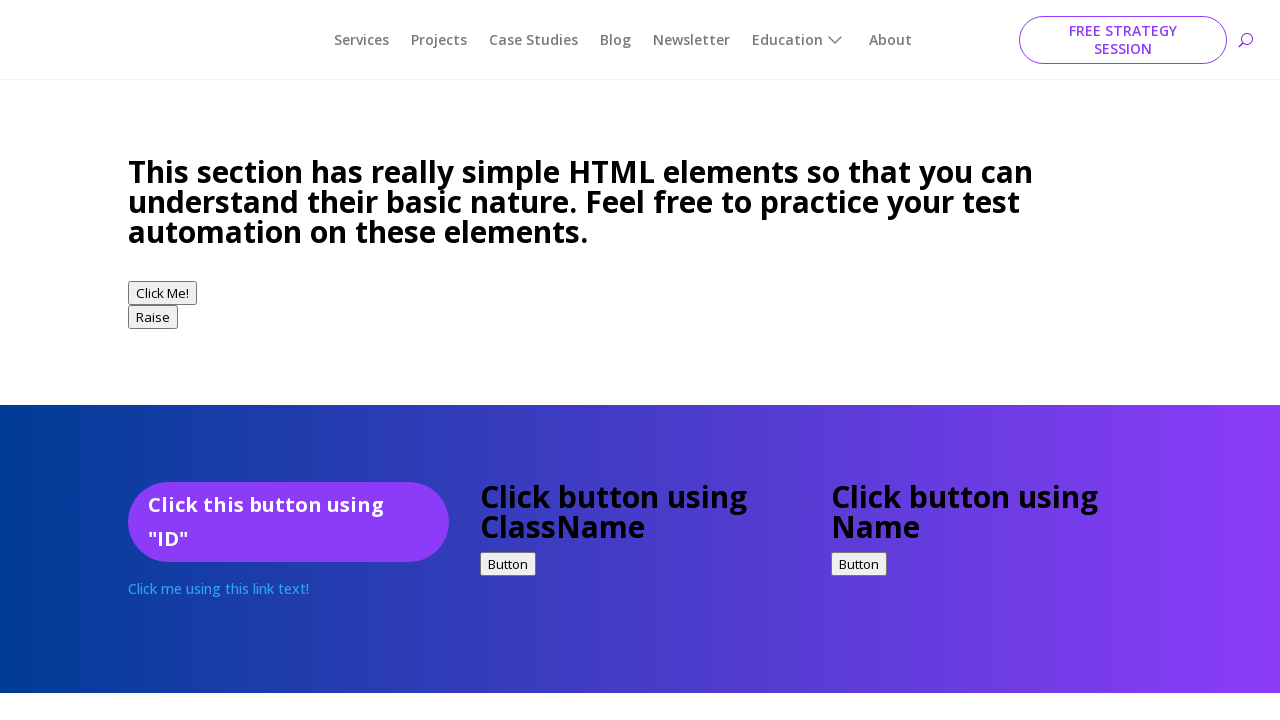